Tests a text box form by filling in full name, email, current address, and permanent address fields, then submitting and verifying the output displays the entered values.

Starting URL: https://demoqa.com/text-box

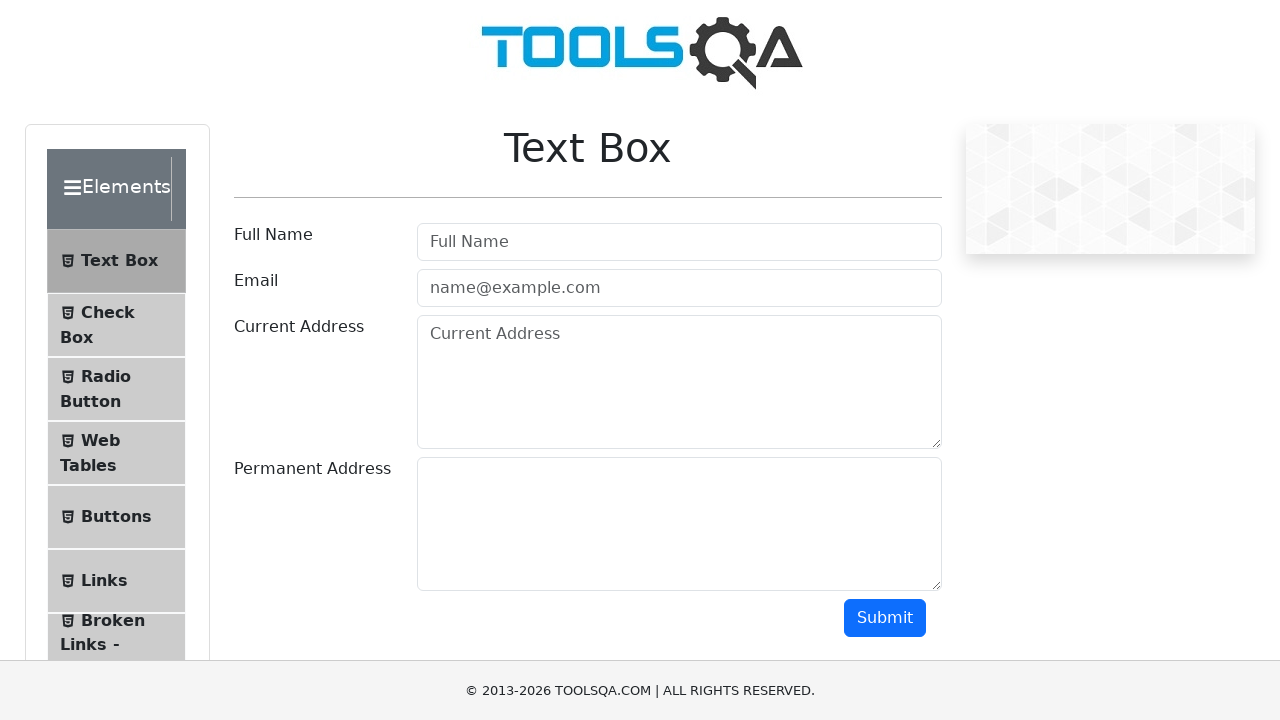

Navigated to text-box form page
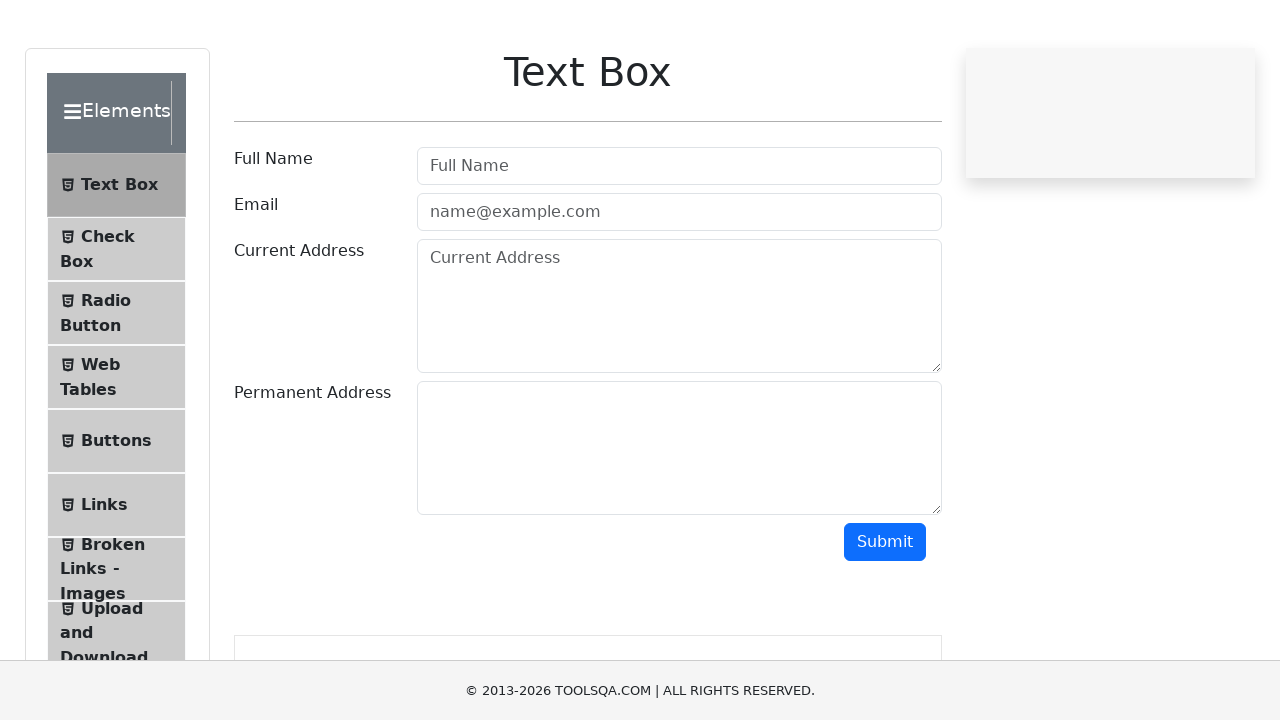

Filled full name field with 'John Connor' on #userName
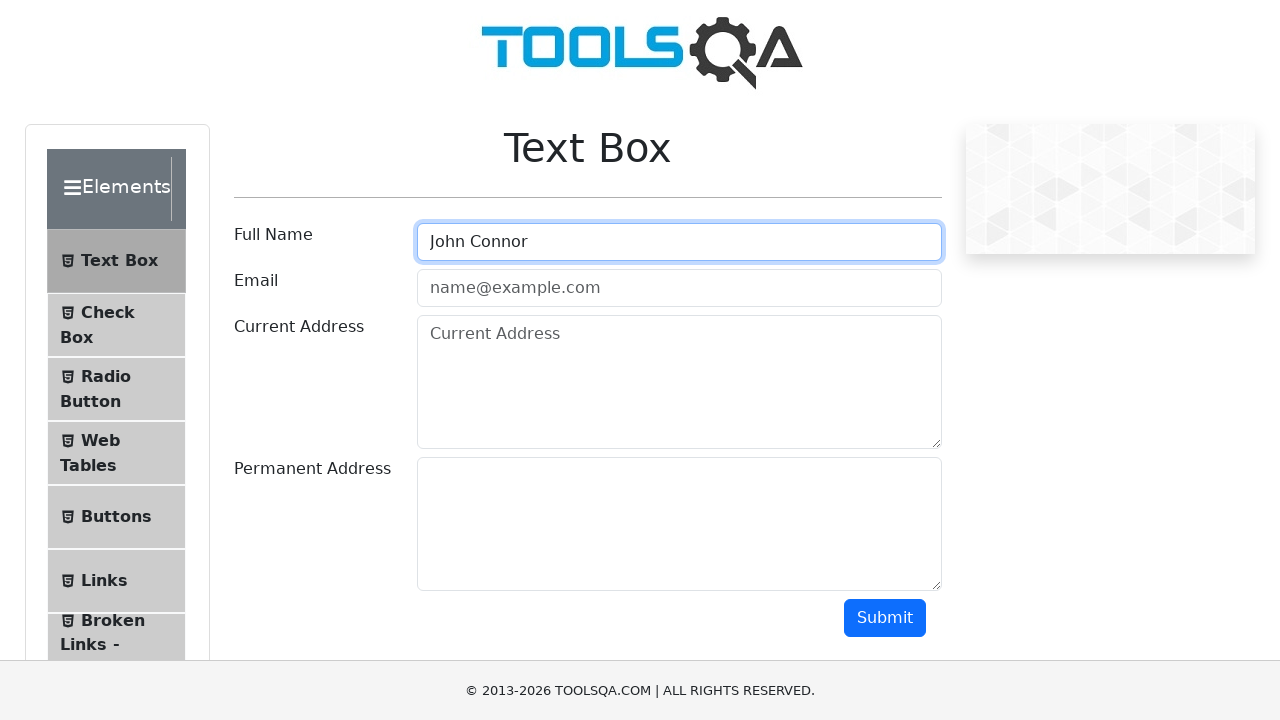

Filled email field with 'john@gmail.com' on #userEmail
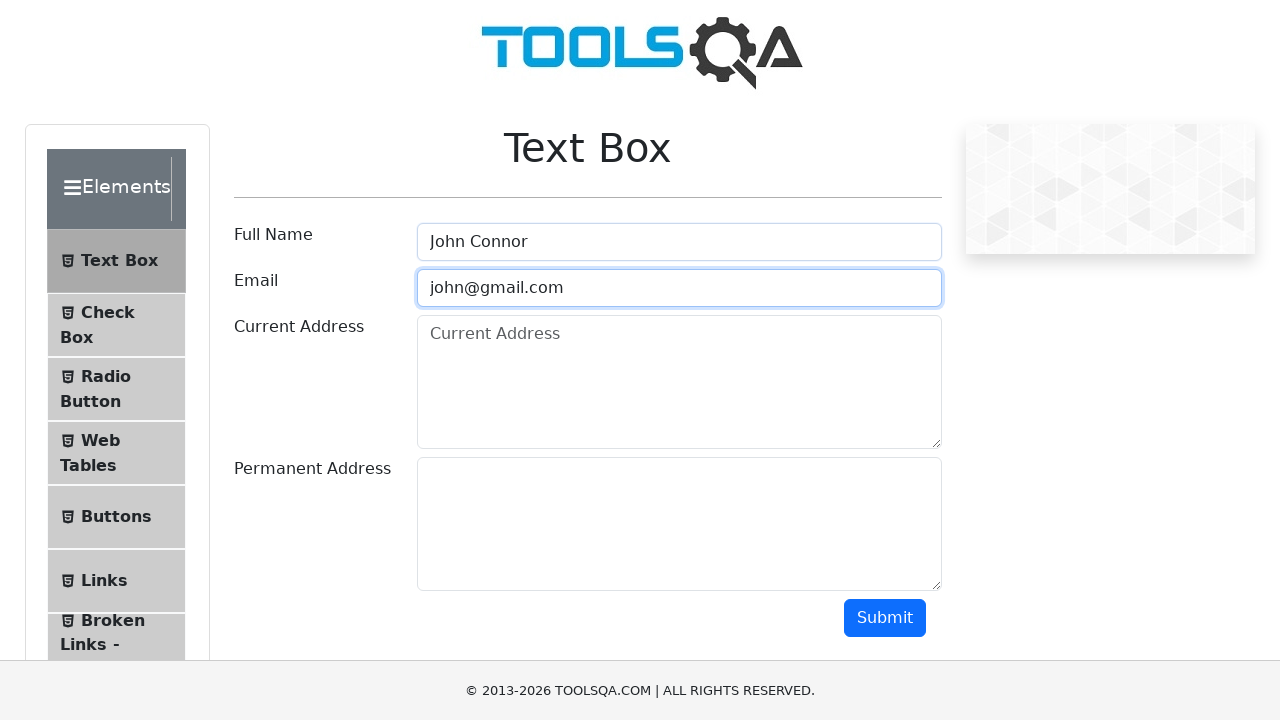

Filled current address field with 'Baker street 70' on #currentAddress
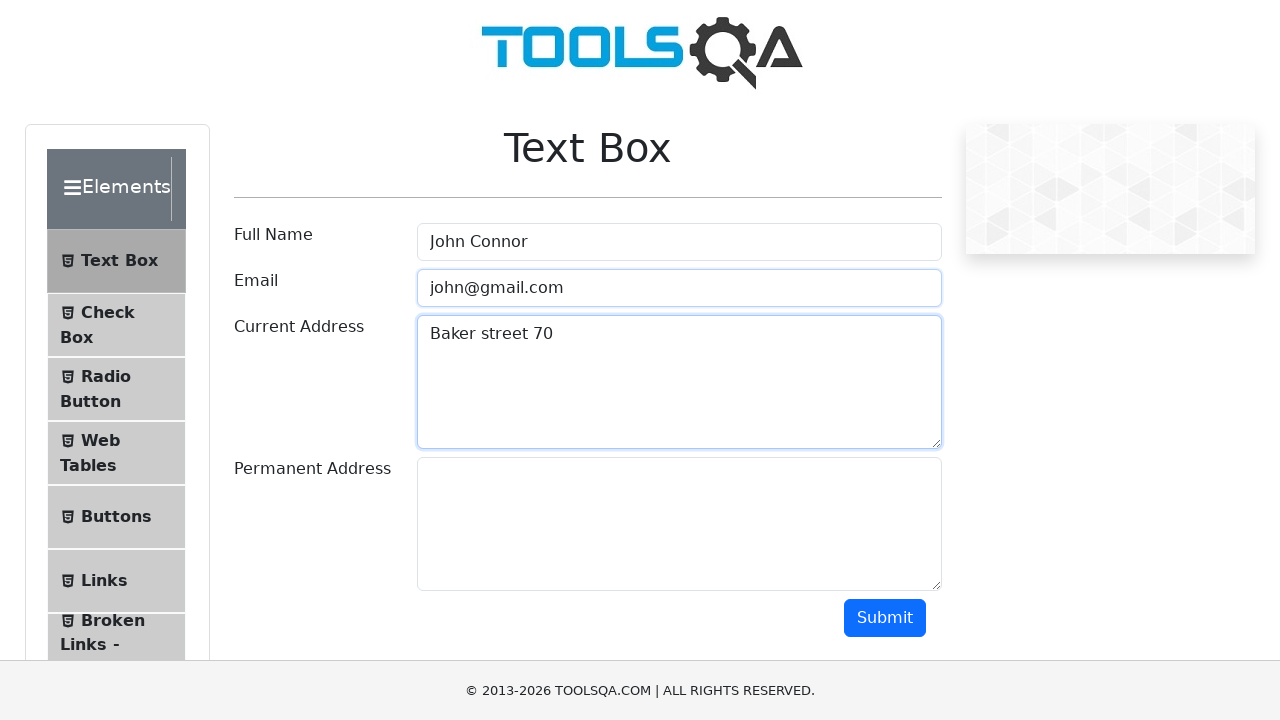

Filled permanent address field with '7 avenue' on #permanentAddress
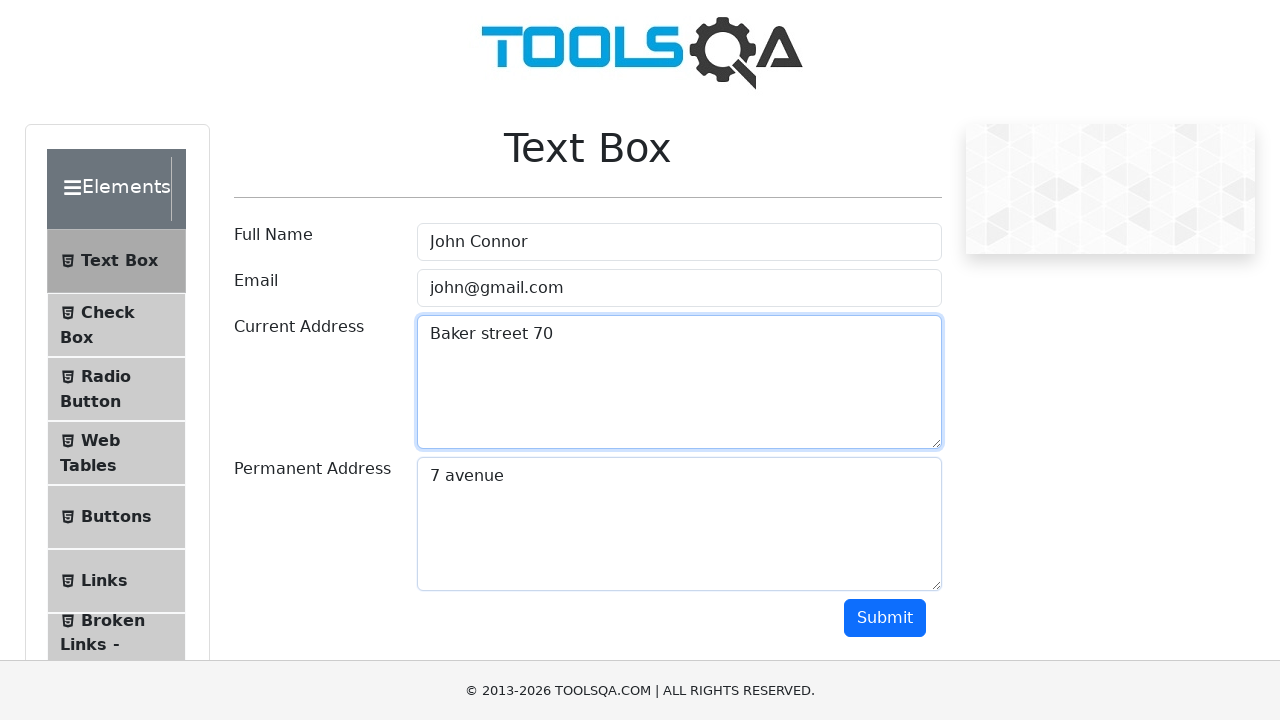

Clicked submit button at (885, 618) on #submit
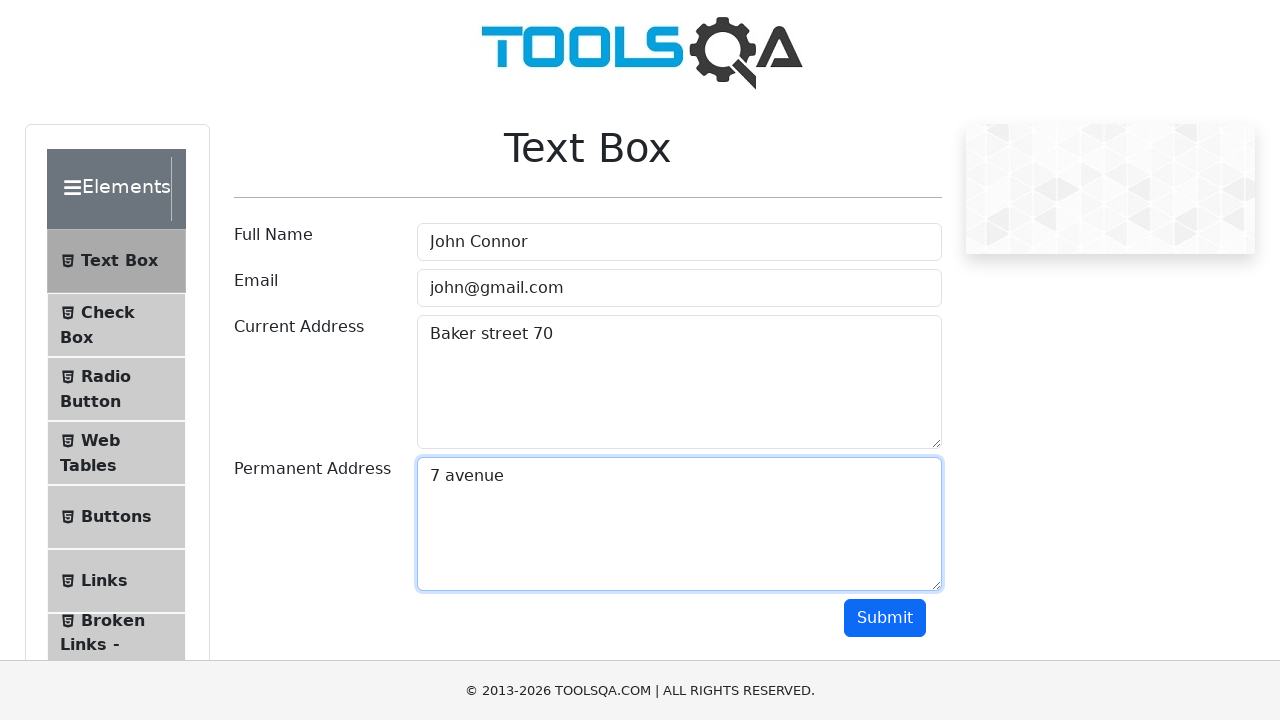

Output section loaded
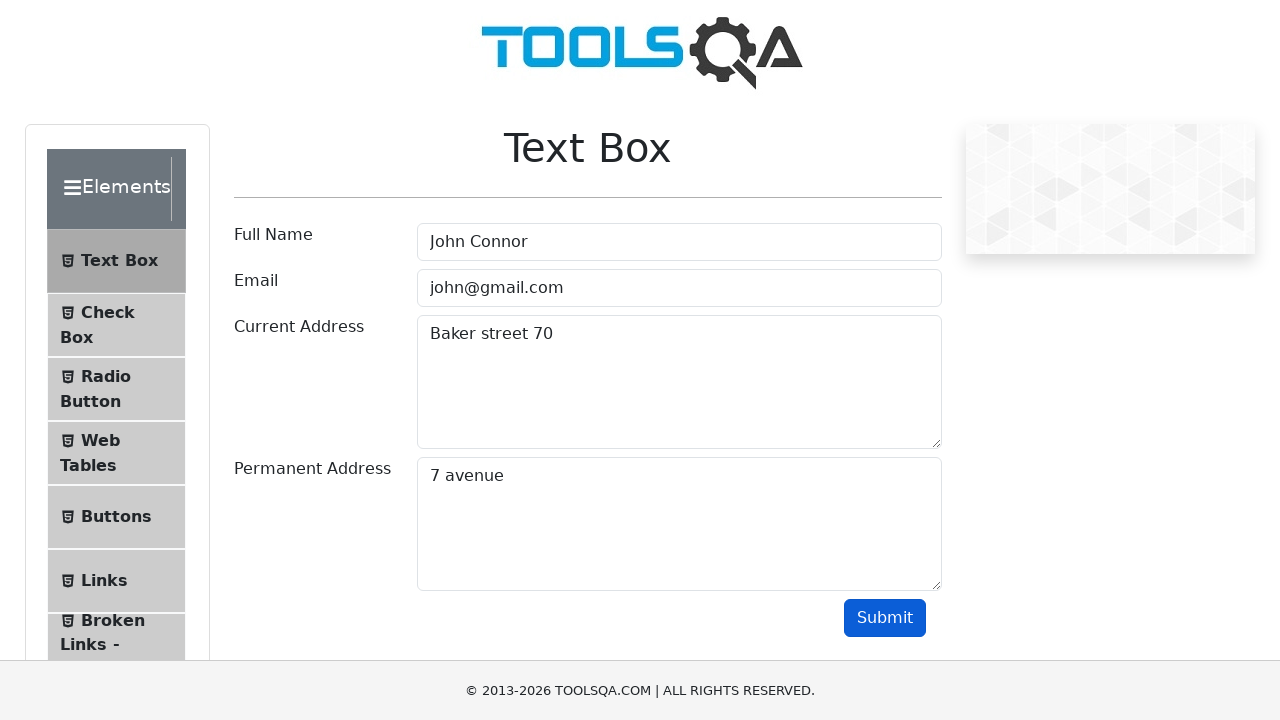

Retrieved name output from form submission
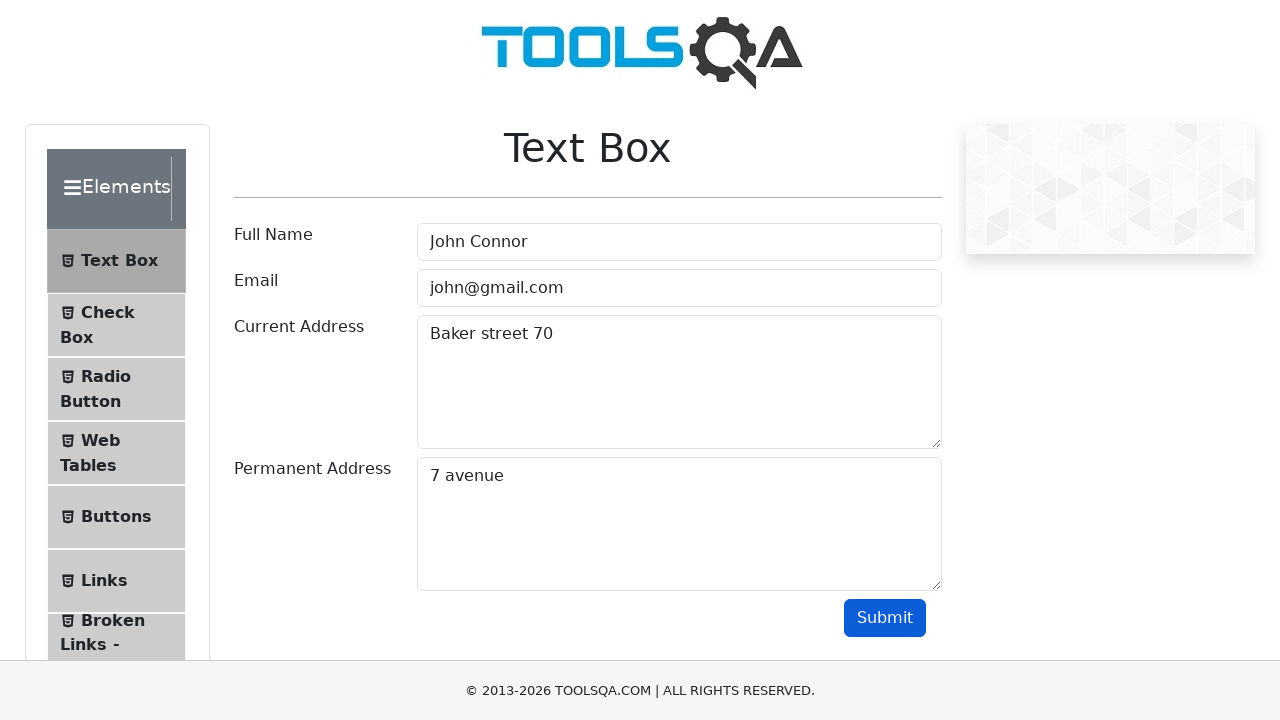

Verified full name 'John Connor' is displayed in output
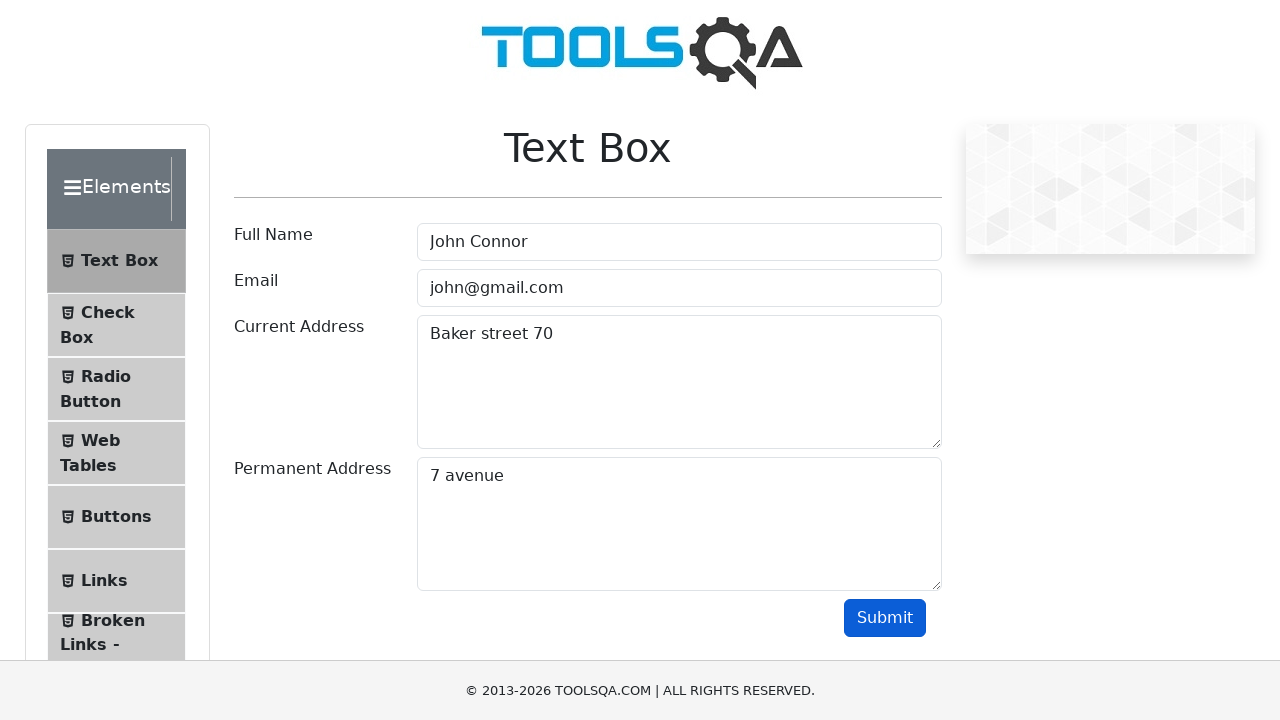

Retrieved email output from form submission
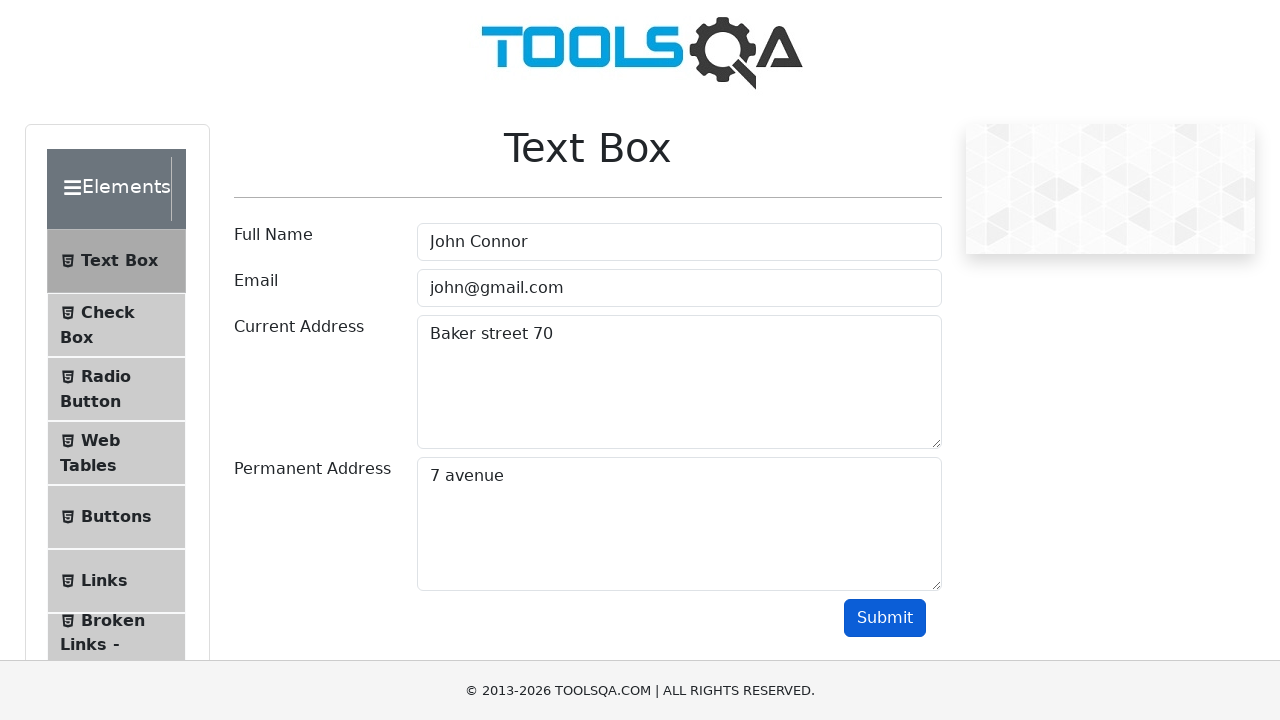

Verified email 'john@gmail.com' is displayed in output
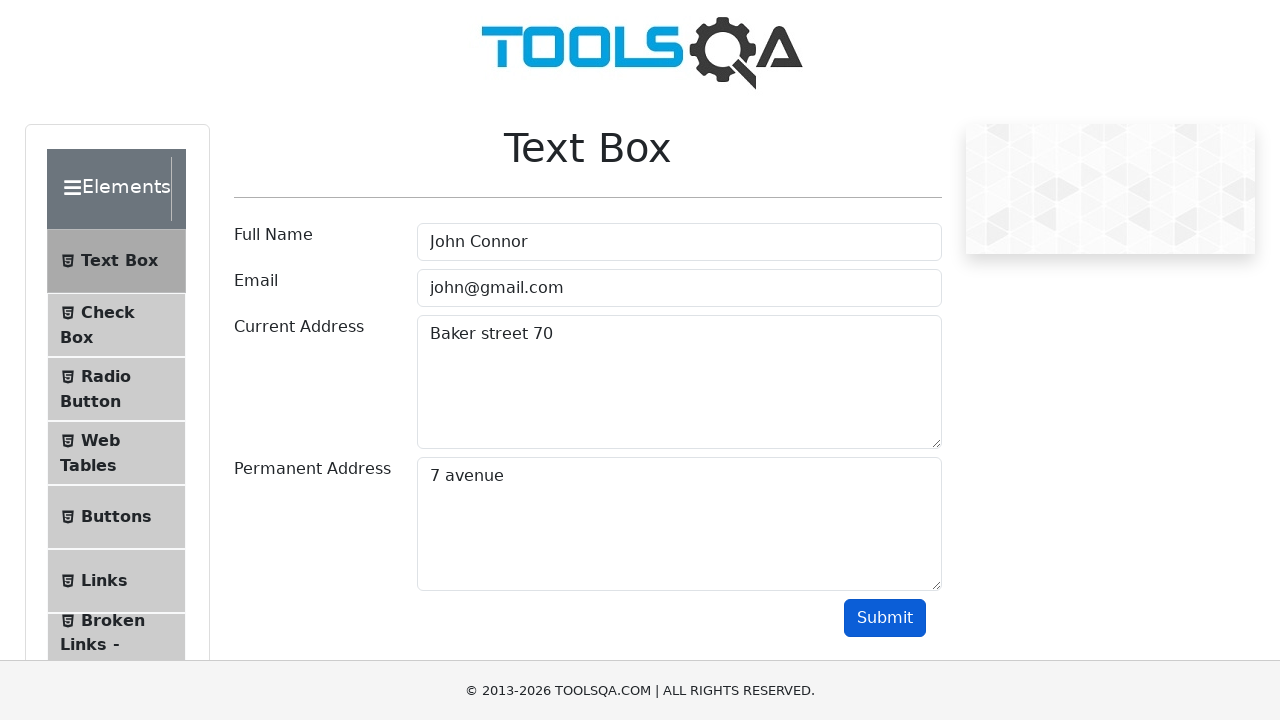

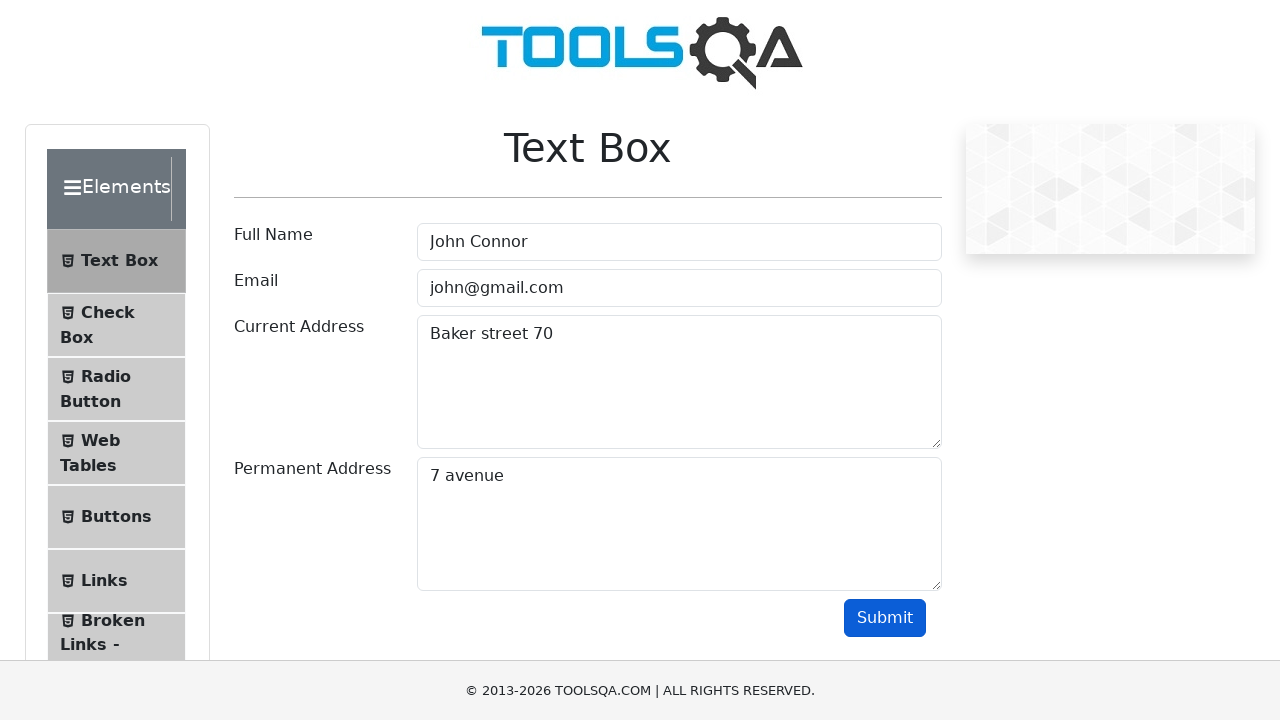